Tests dropdown selection functionality on a Salesforce signup form by selecting a company employee count option from a dropdown menu.

Starting URL: https://www.salesforce.com/form/signup/elf-v2-login/?d=70130000000Enus

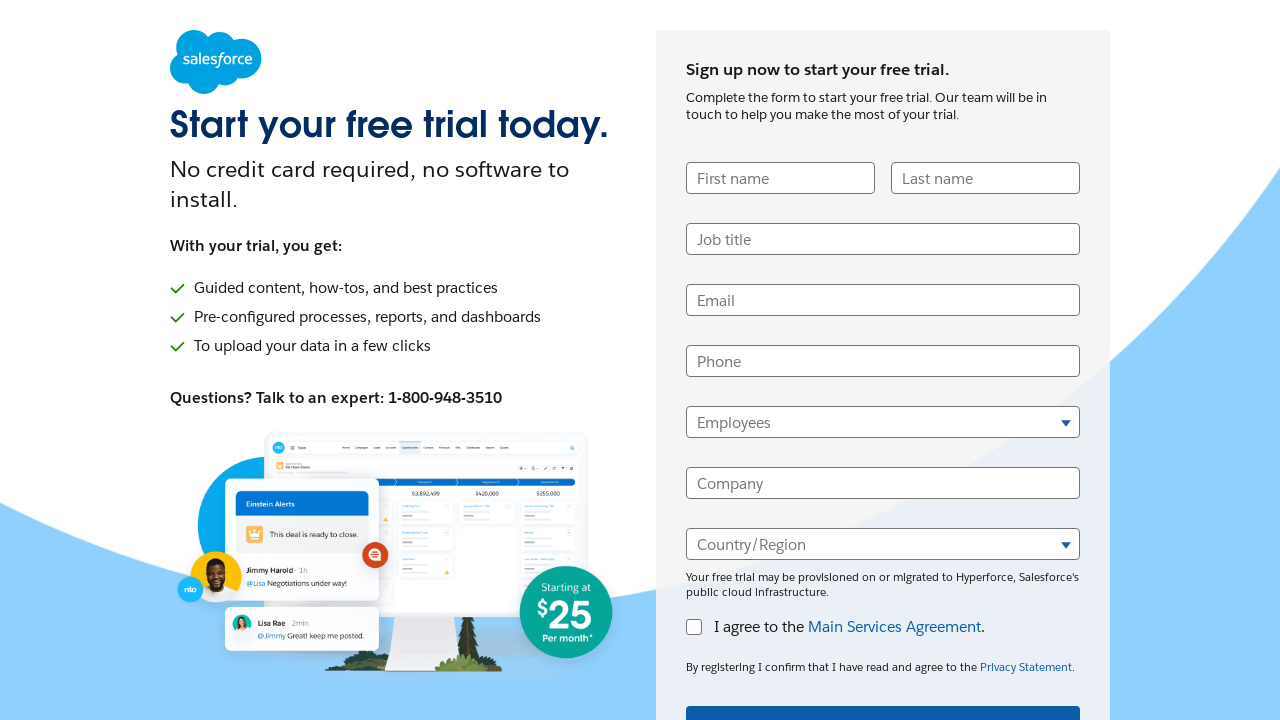

Clicked on company employees dropdown to open it at (883, 422) on select[name='CompanyEmployees']
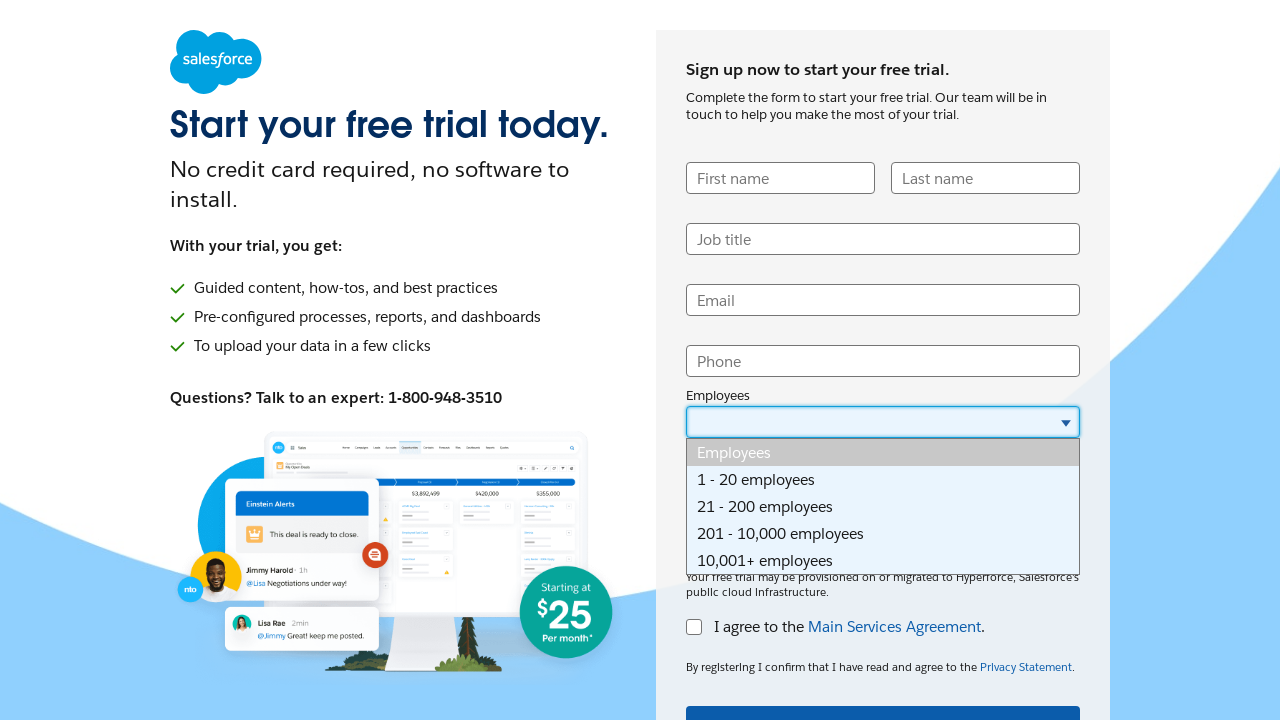

Selected '21 - 200 employees' option from dropdown on select[name='CompanyEmployees']
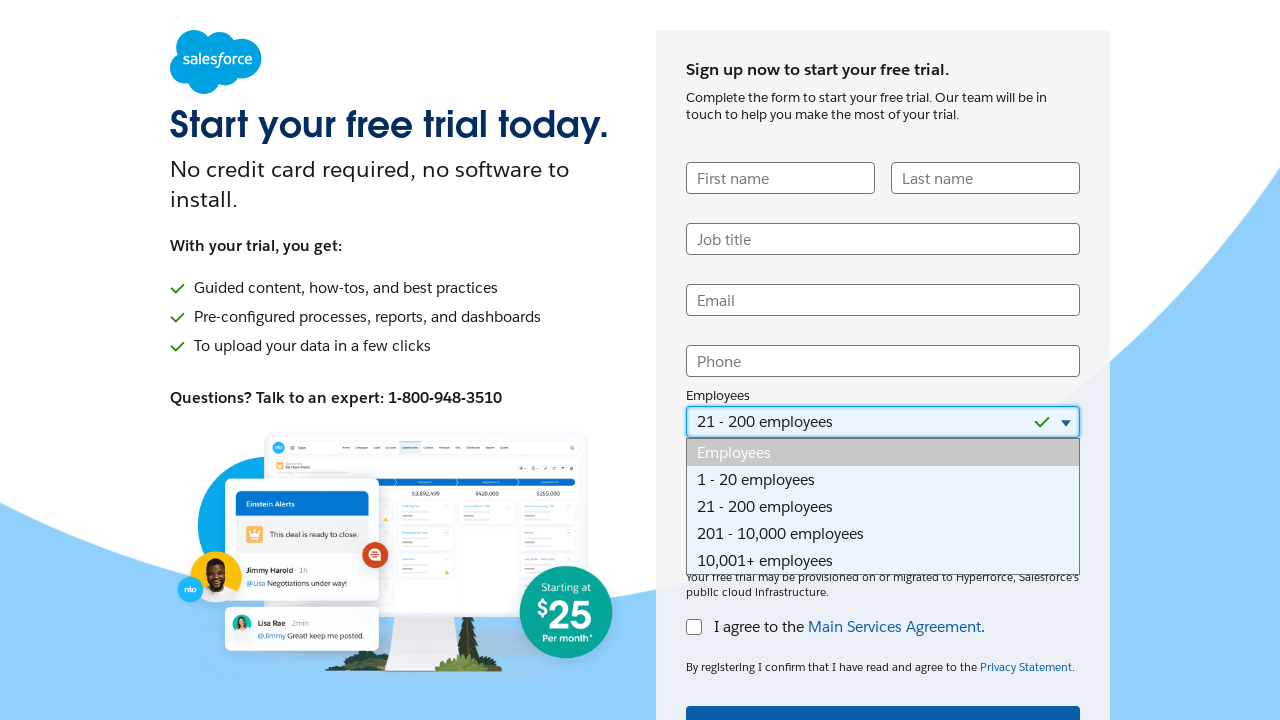

Waited 1 second to observe the dropdown selection
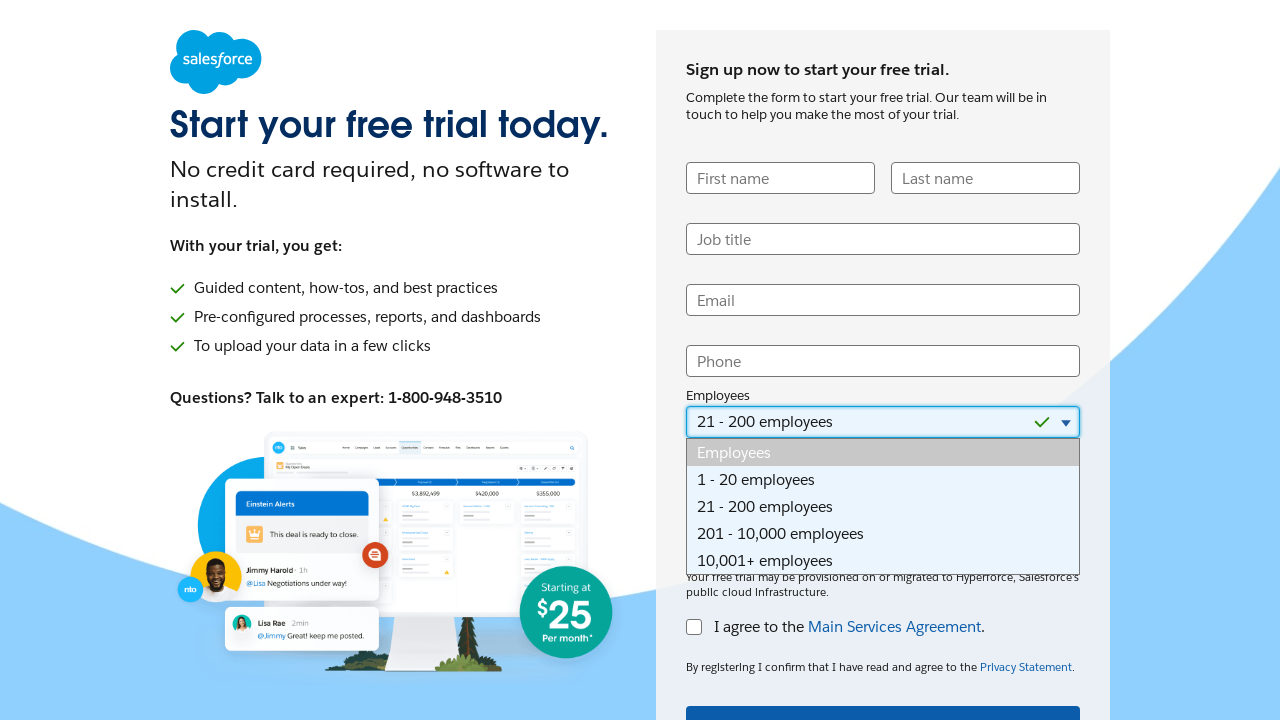

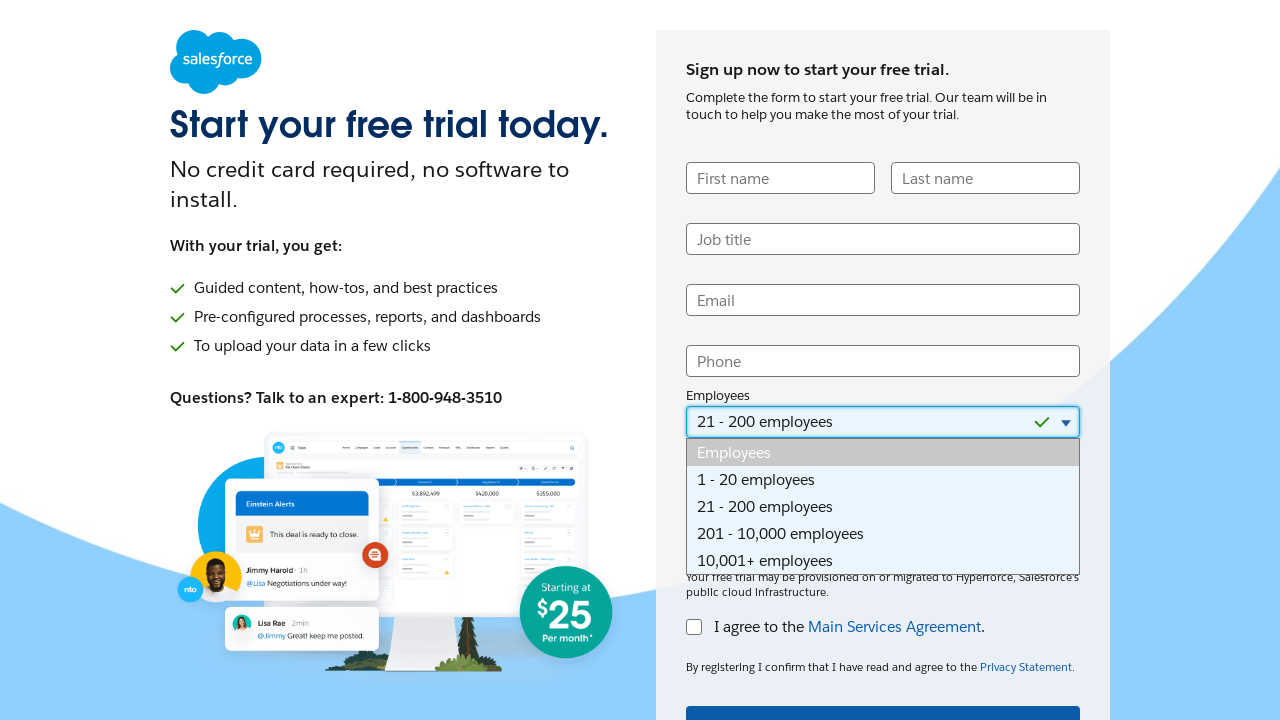